Tests dynamic control elements by clicking remove button to make an element disappear, verifying the message, then clicking add button to make it reappear and verifying that message

Starting URL: https://the-internet.herokuapp.com/dynamic_controls

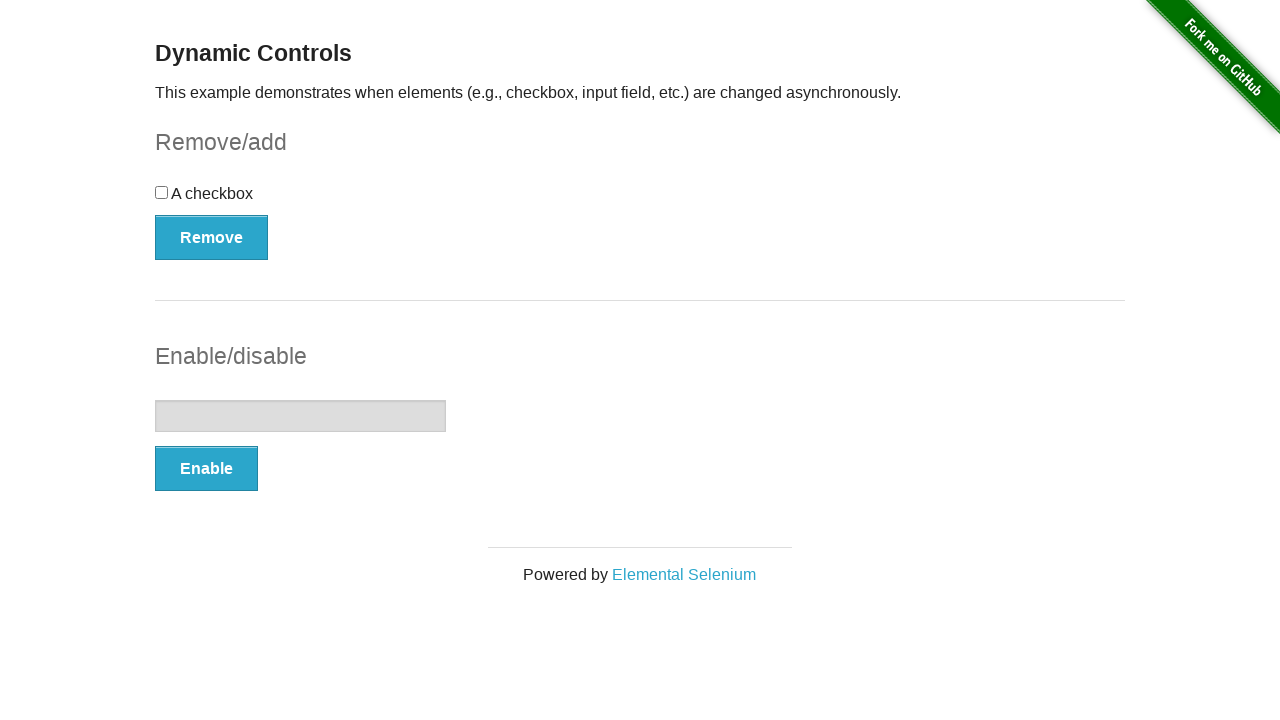

Clicked remove button to make element disappear at (212, 237) on xpath=//button[@type='button']
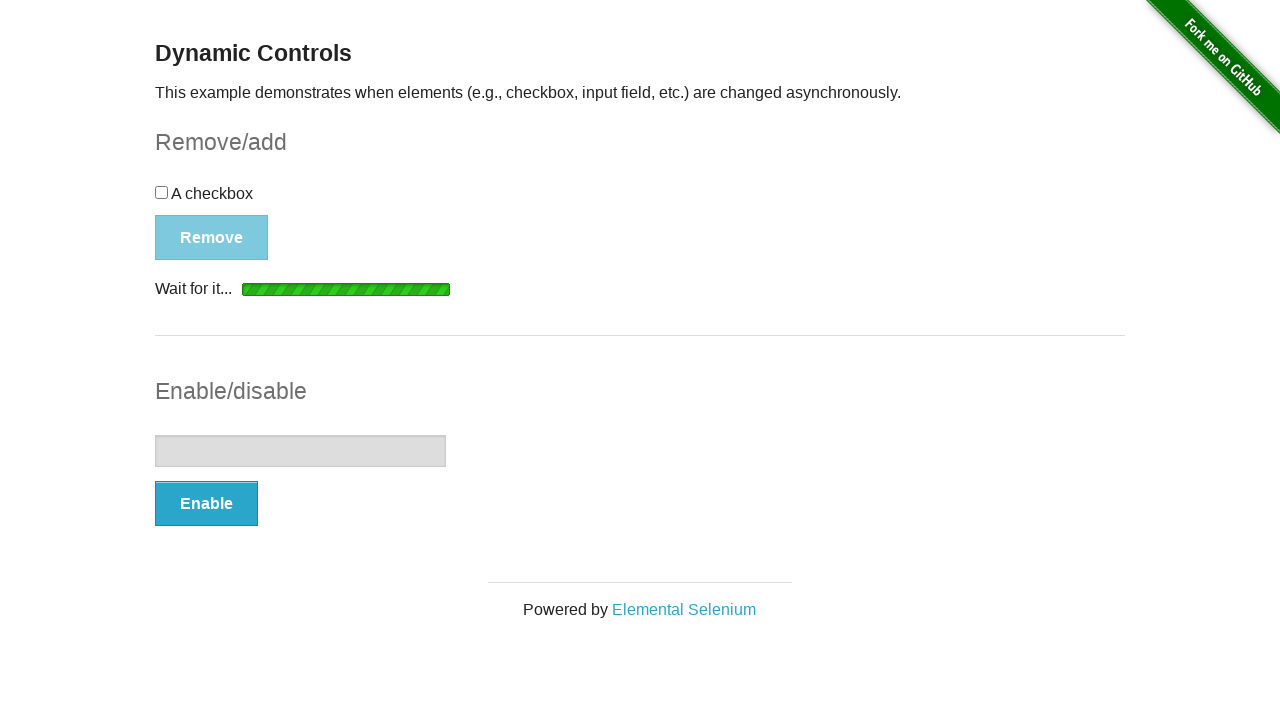

Waited for message element to become visible
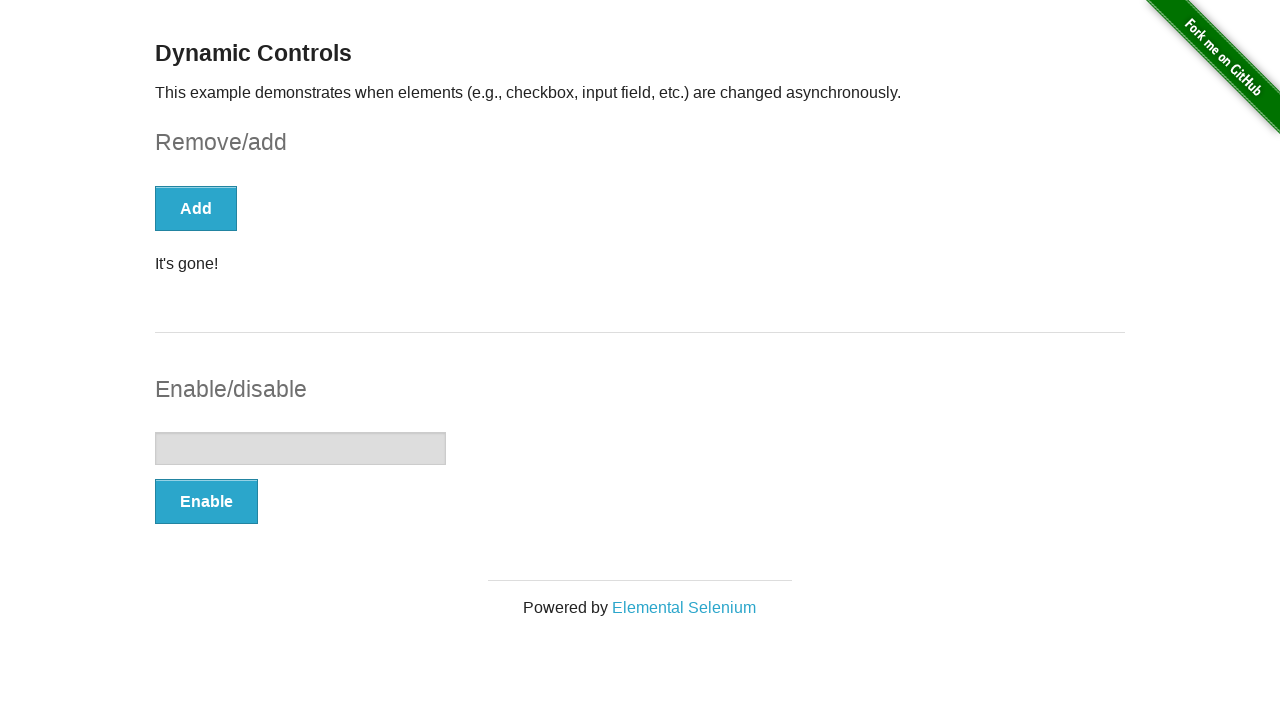

Retrieved text content from message element
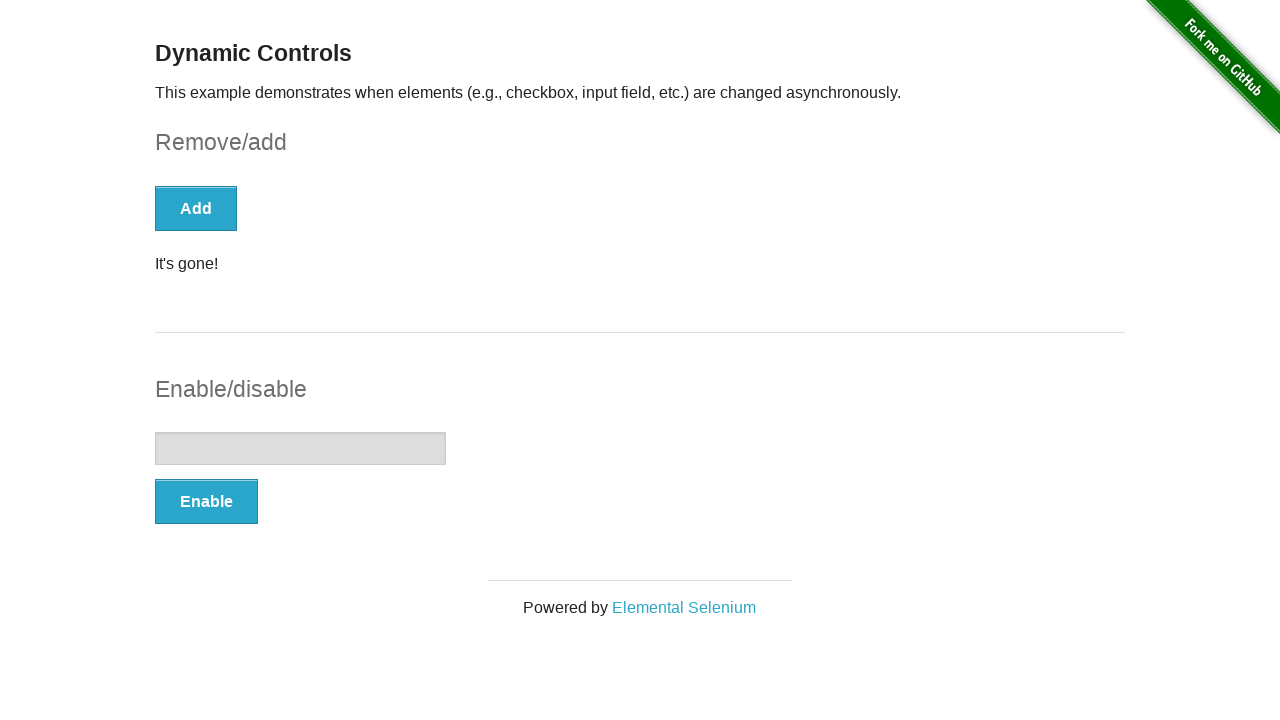

Verified message displays 'It's gone!' after removal
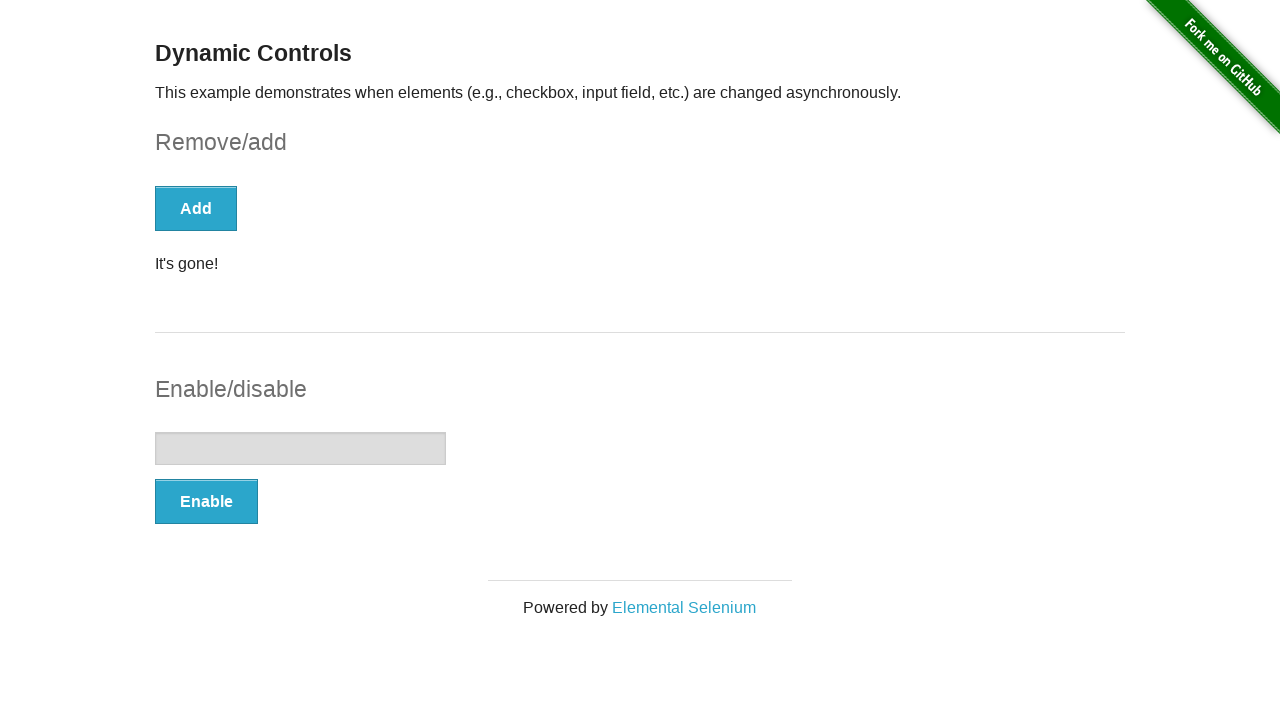

Clicked add button to make element reappear at (196, 208) on xpath=//button[@type='button']
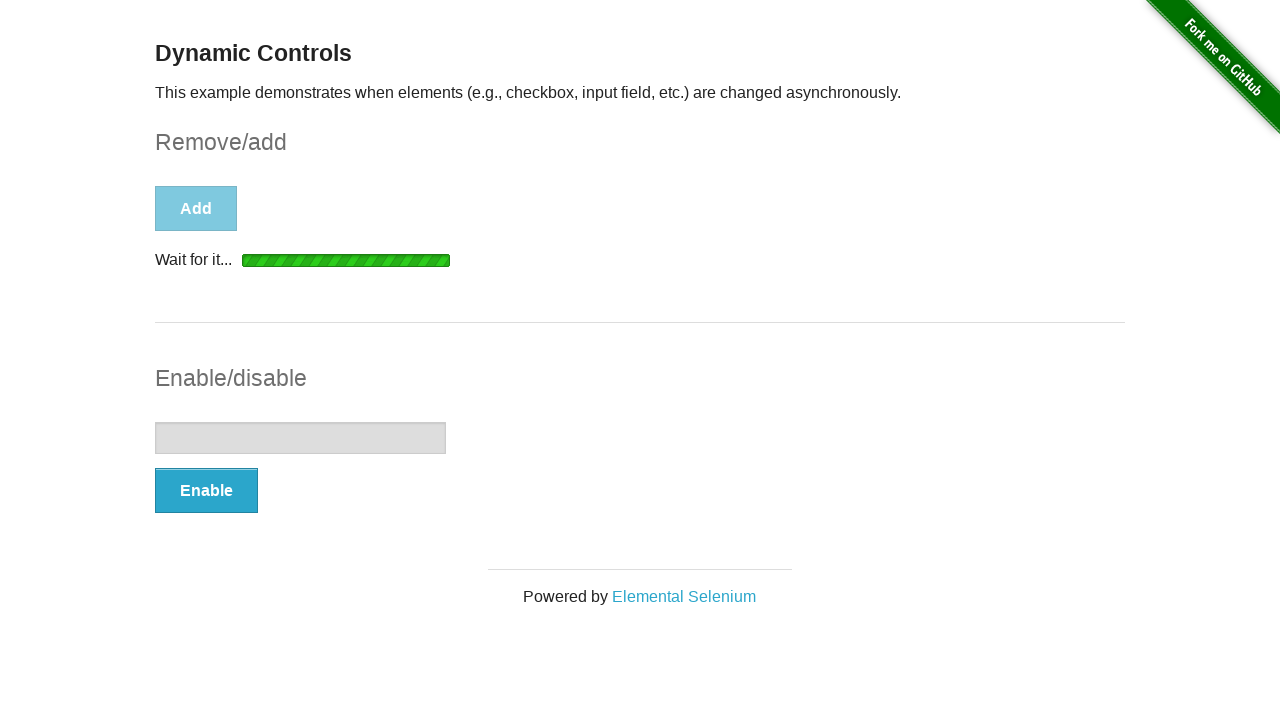

Waited for message element to become visible again
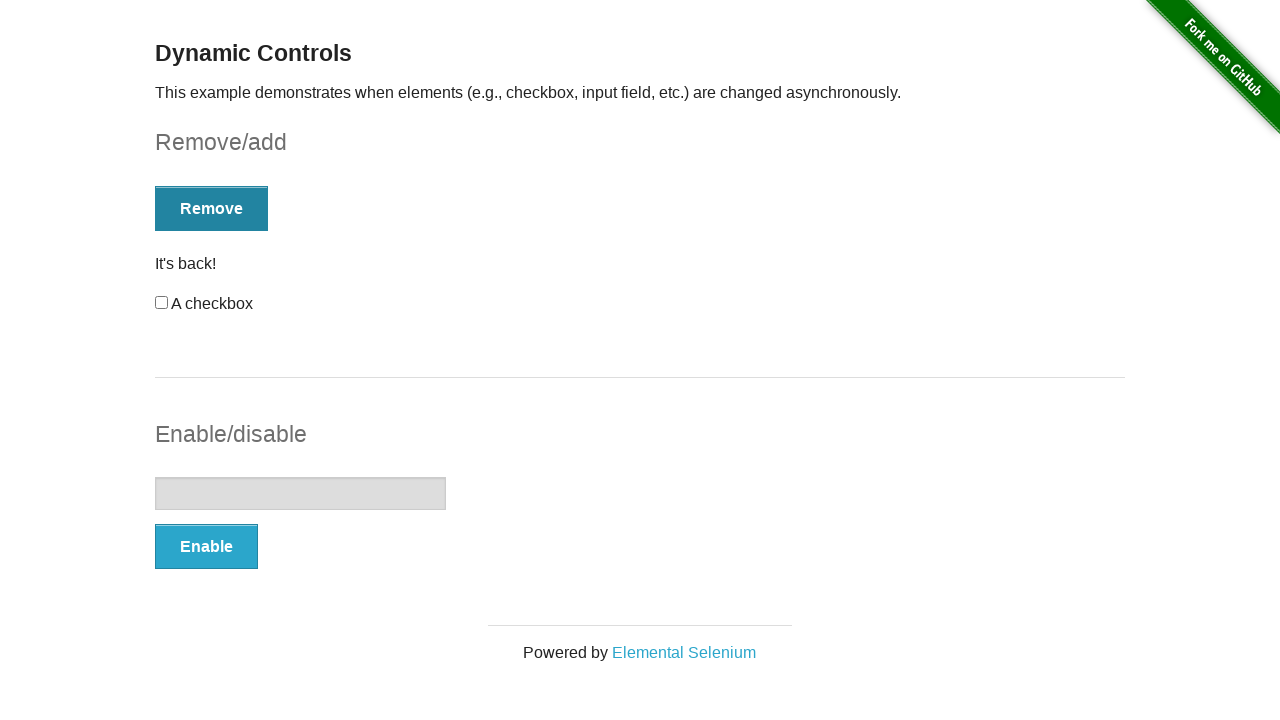

Retrieved text content from message element
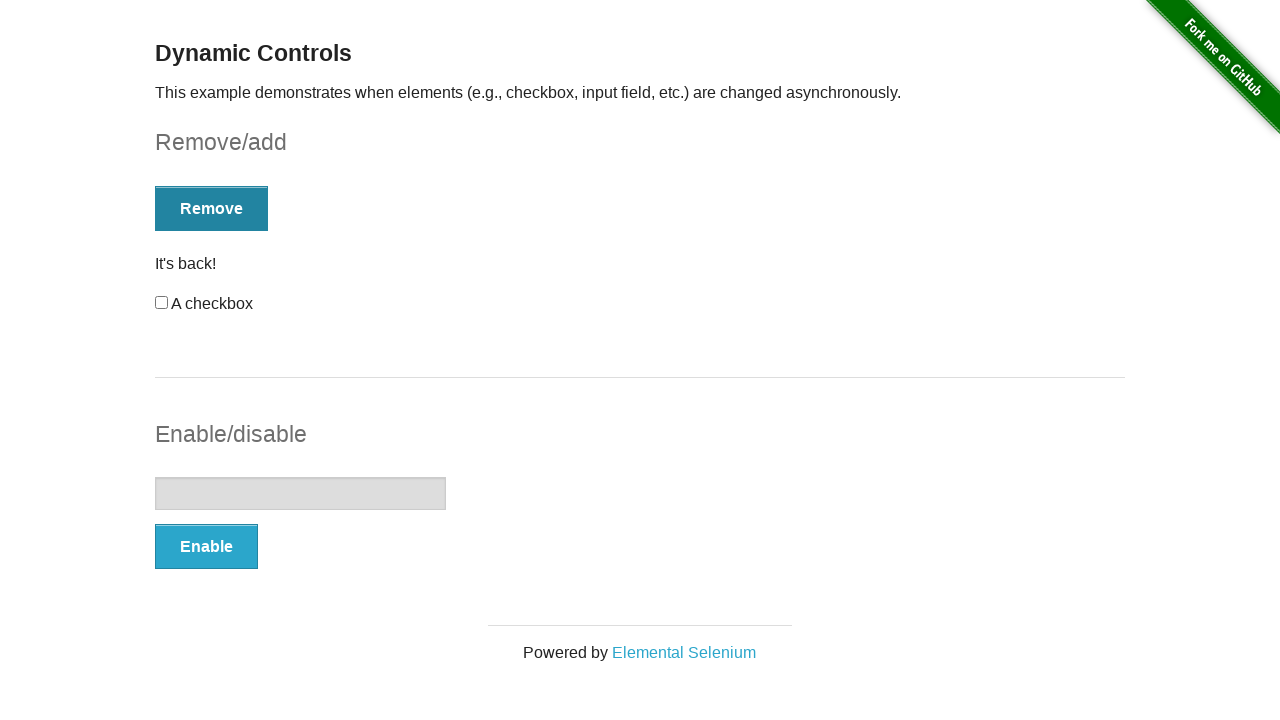

Verified message displays 'It's back!' after re-addition
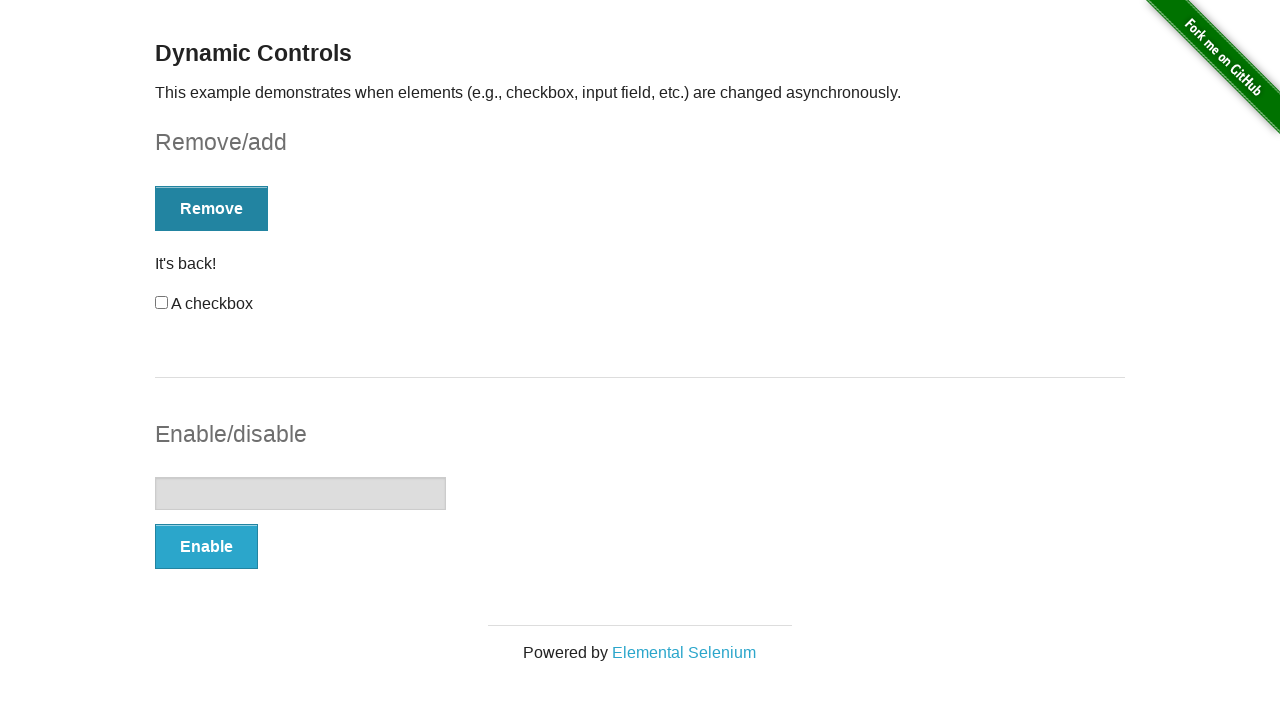

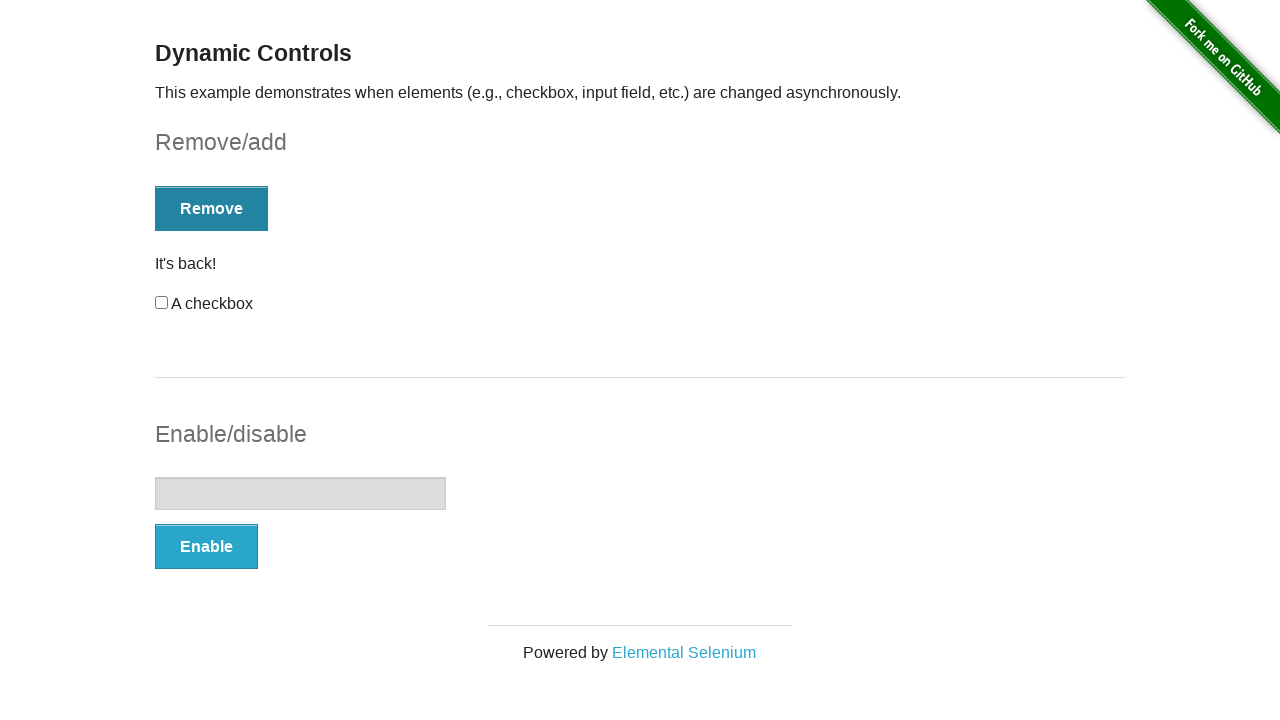